Tests passenger count dropdown functionality by clicking to open the dropdown, incrementing adult count 4 times using a loop, incrementing child count 3 times, and then closing the dropdown

Starting URL: https://rahulshettyacademy.com/dropdownsPractise/

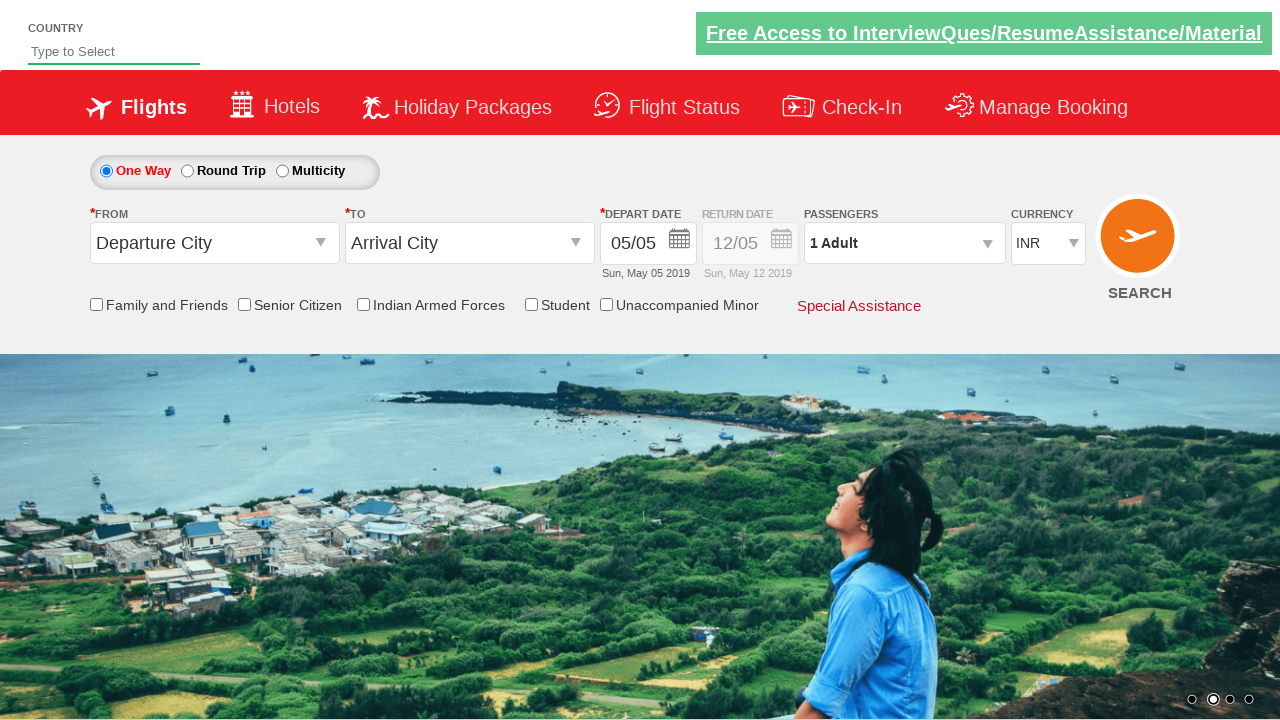

Clicked to open passenger count dropdown at (904, 243) on #divpaxinfo
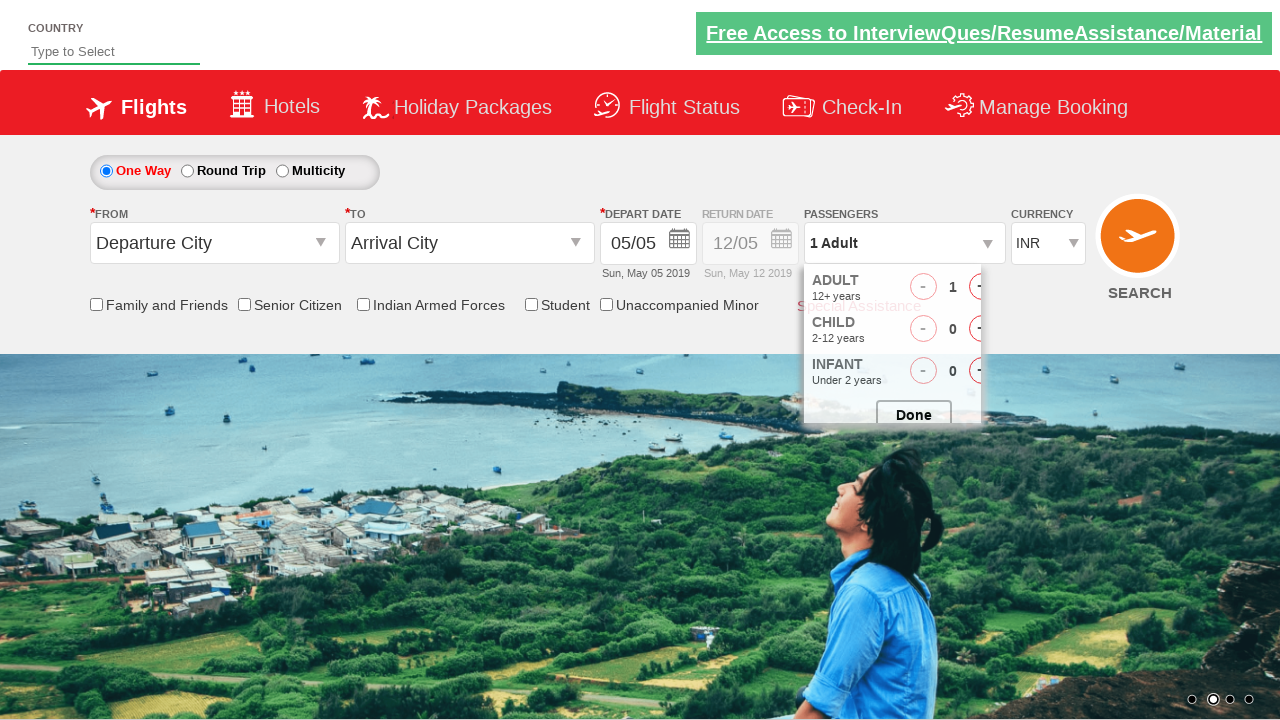

Incremented adult count at (982, 288) on #hrefIncAdt
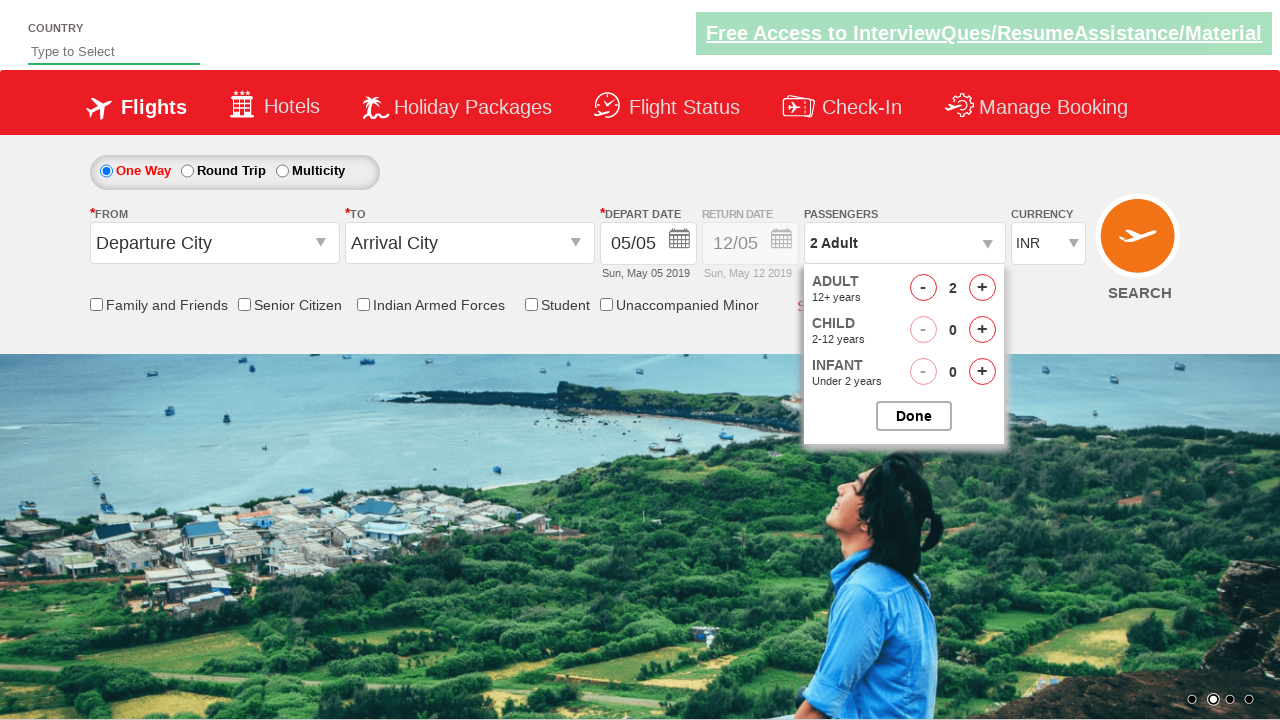

Incremented adult count at (982, 288) on #hrefIncAdt
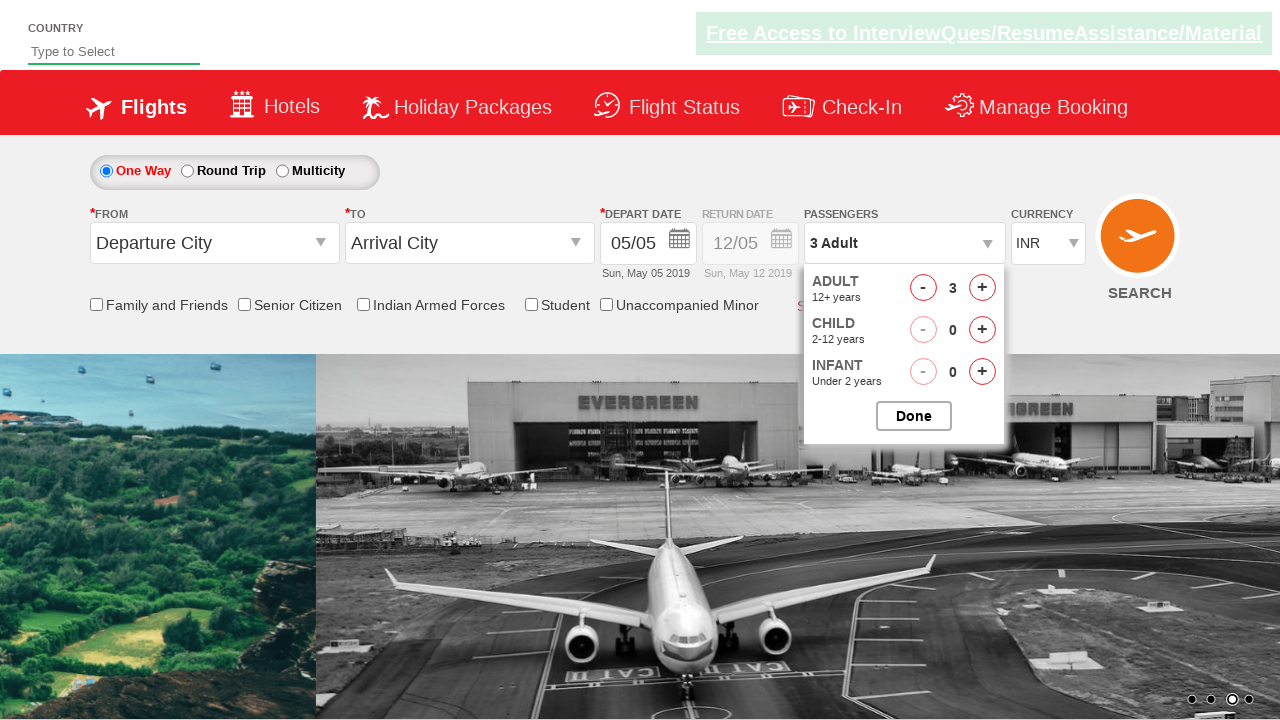

Incremented adult count at (982, 288) on #hrefIncAdt
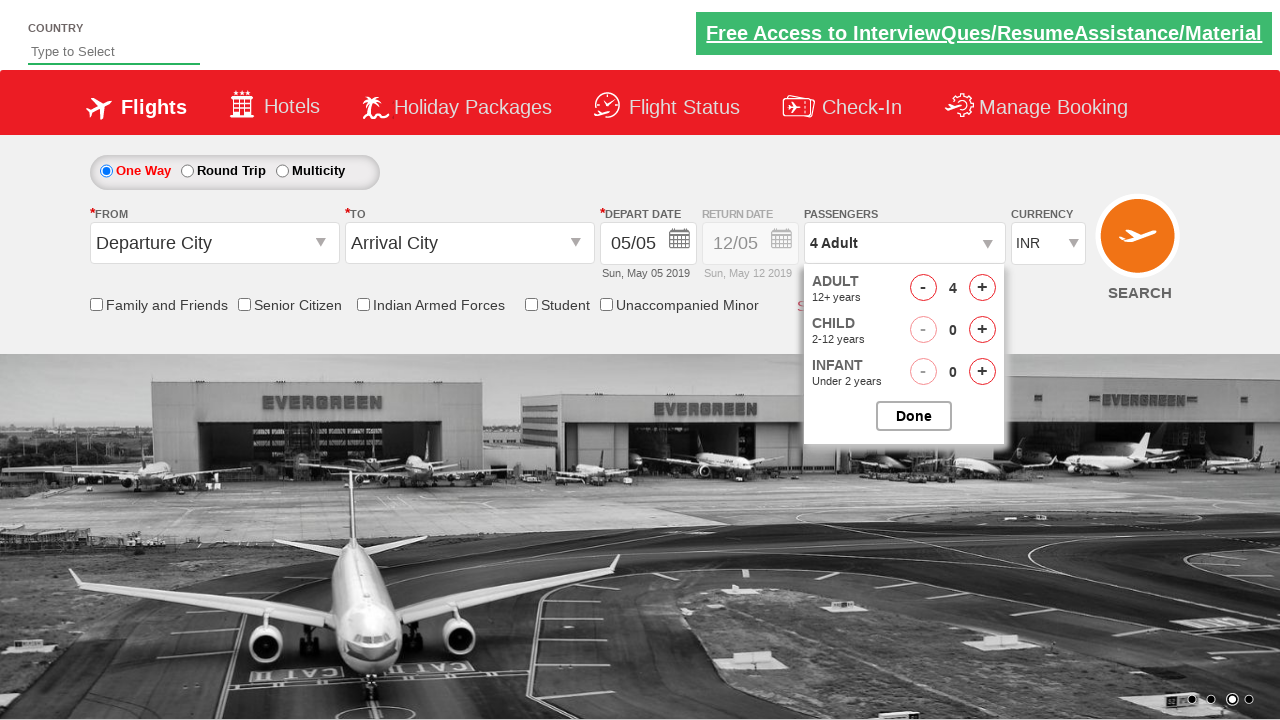

Incremented adult count at (982, 288) on #hrefIncAdt
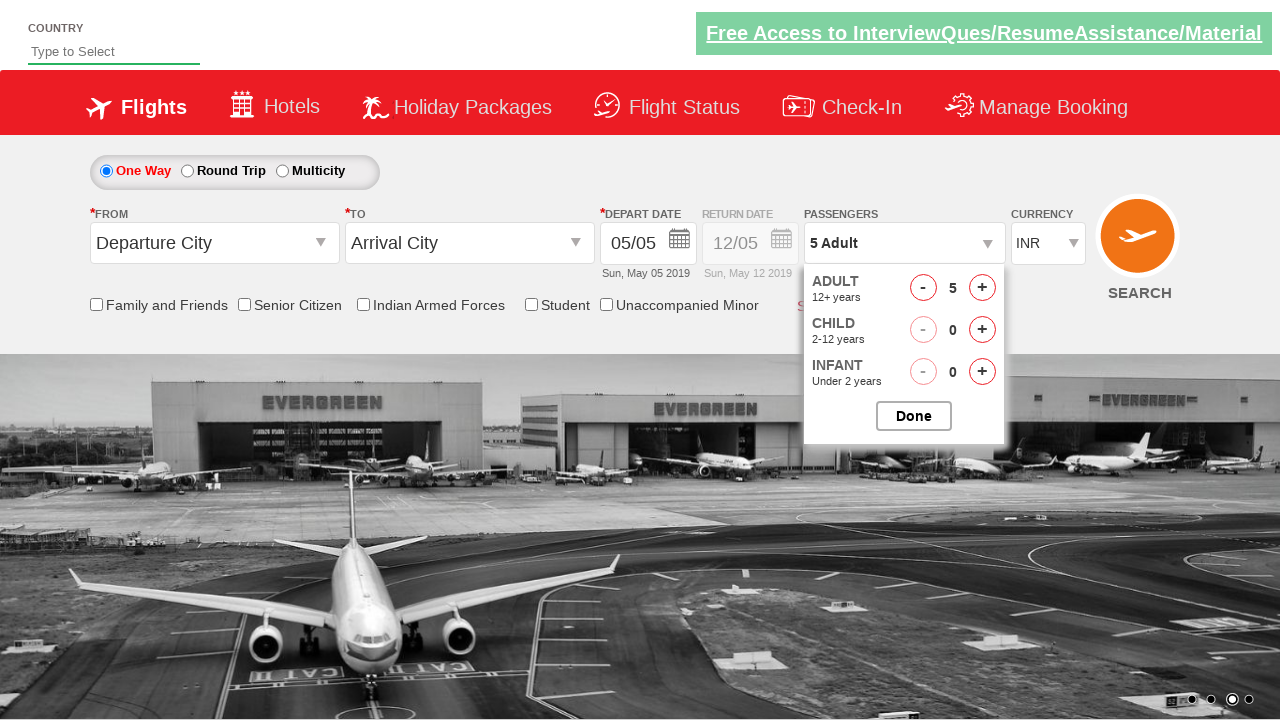

Incremented child count at (982, 330) on #hrefIncChd
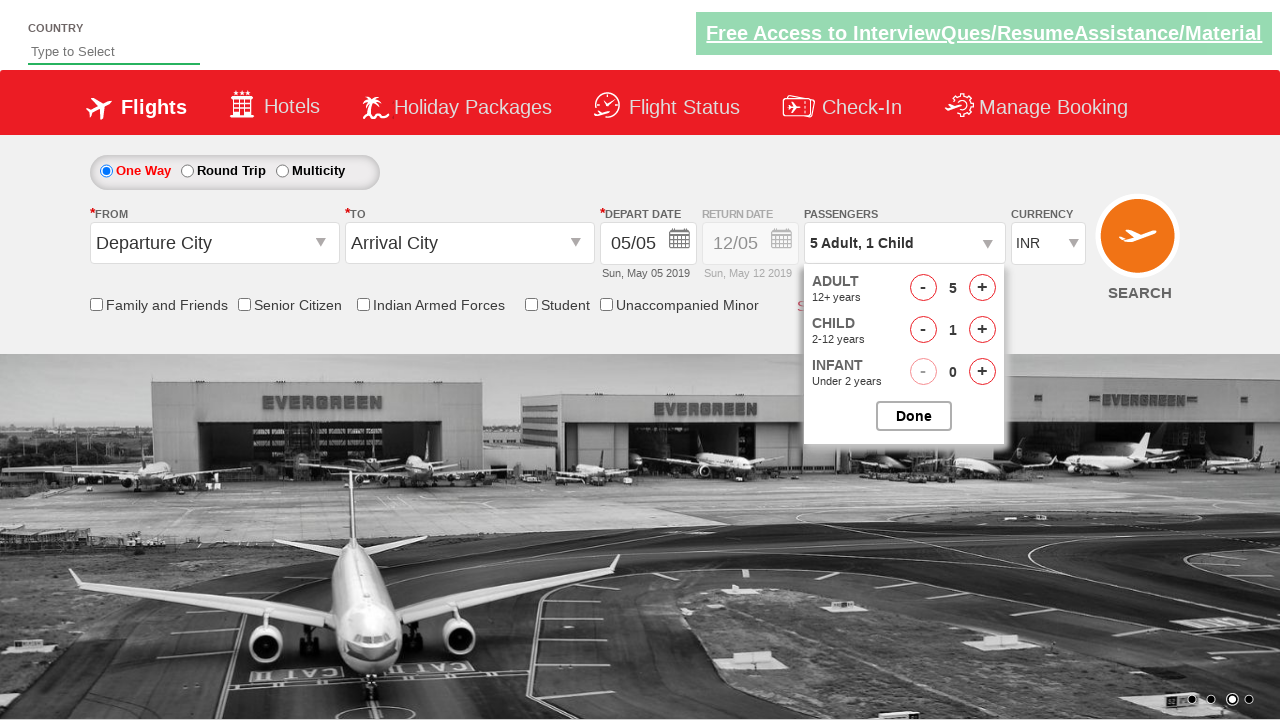

Incremented child count at (982, 330) on #hrefIncChd
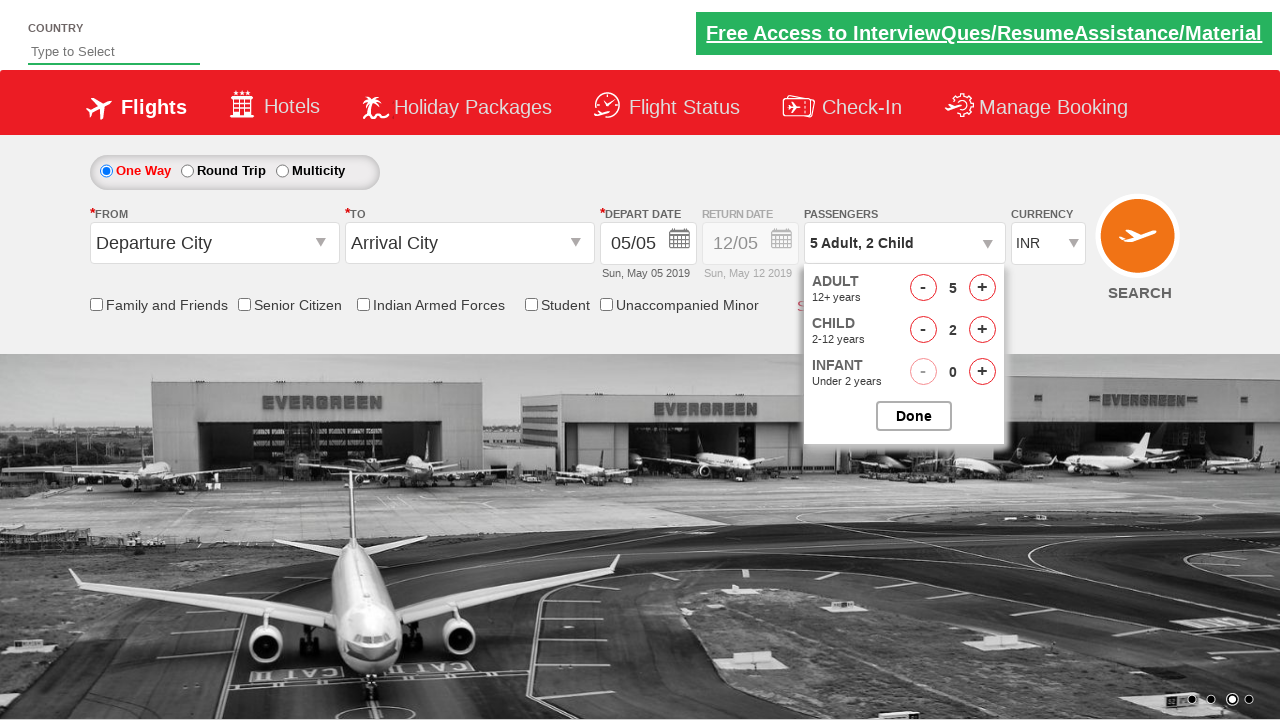

Incremented child count at (982, 330) on #hrefIncChd
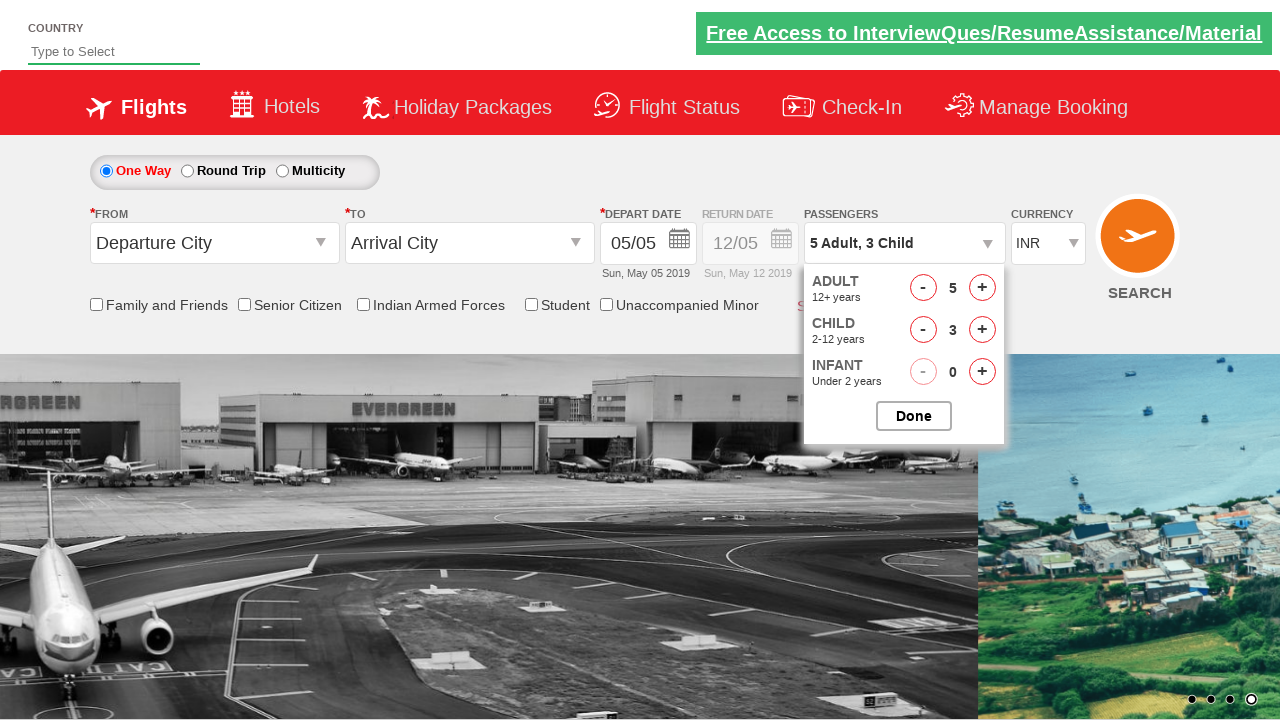

Closed the passenger options dropdown at (914, 416) on #btnclosepaxoption
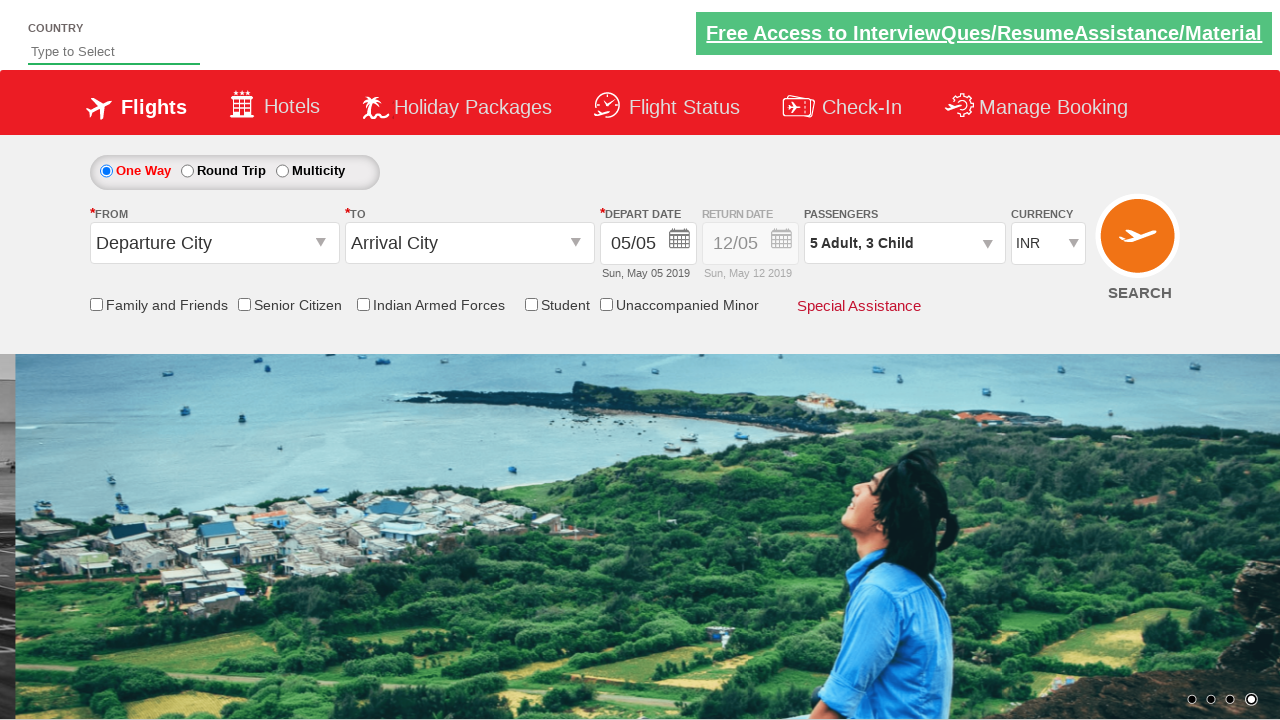

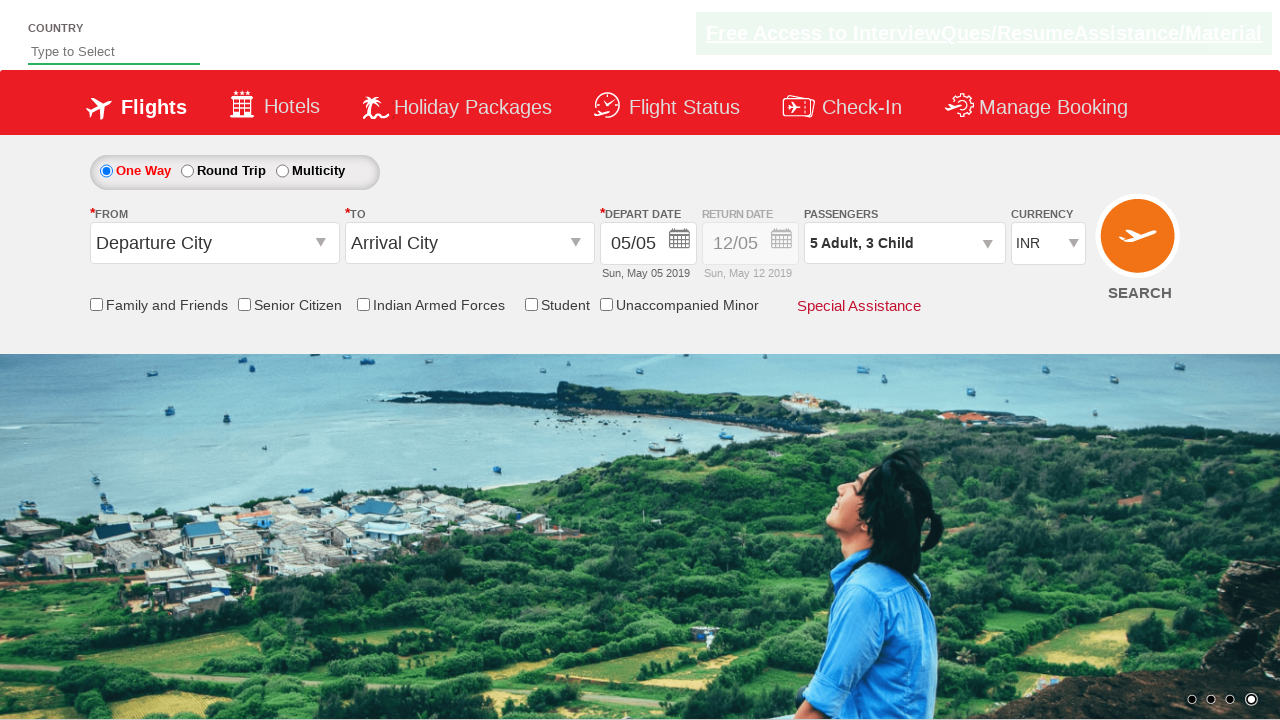